Navigates to Spotify homepage and verifies page elements load by checking for elements with 'errors' class

Starting URL: https://www.spotify.com

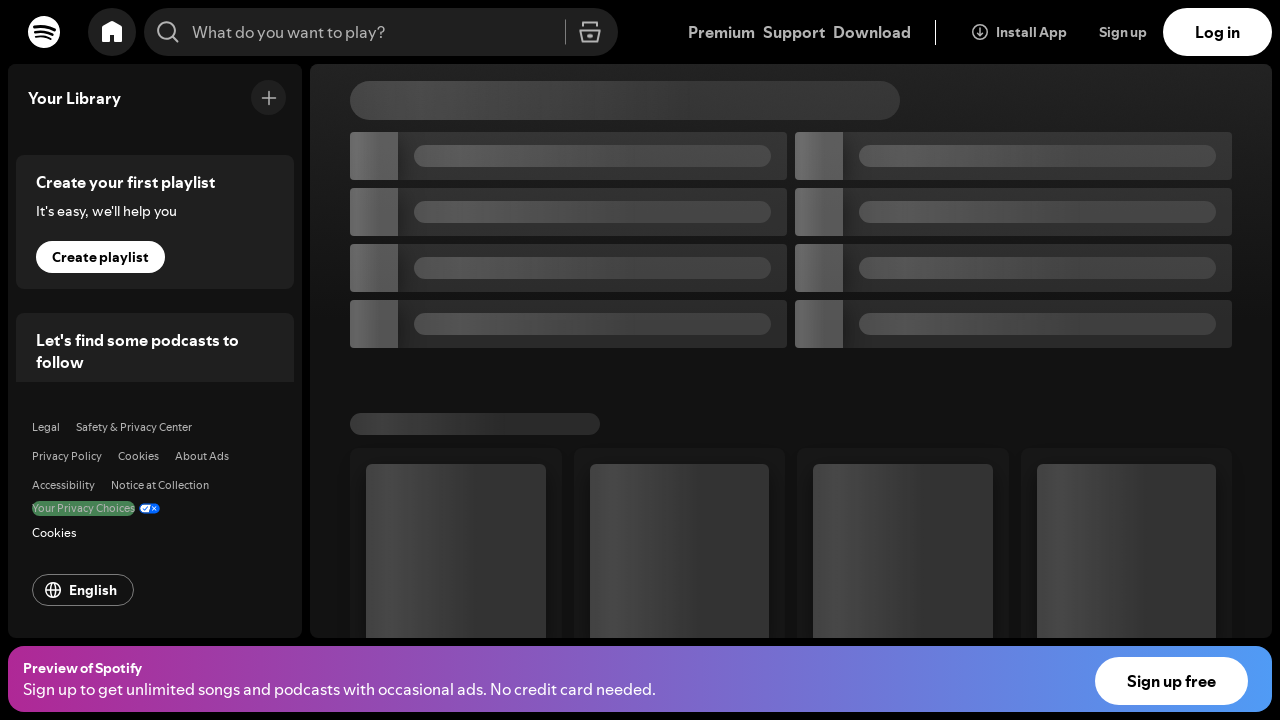

Navigated to Spotify homepage
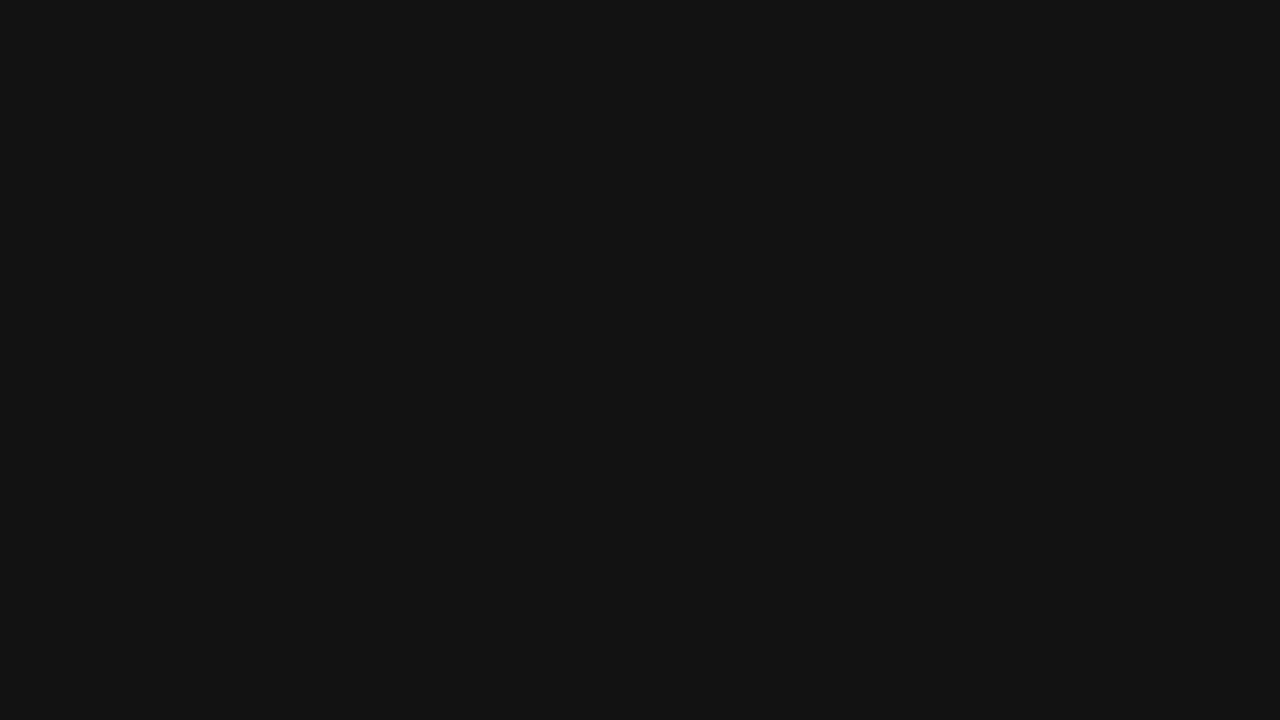

Located all elements with 'errors' class
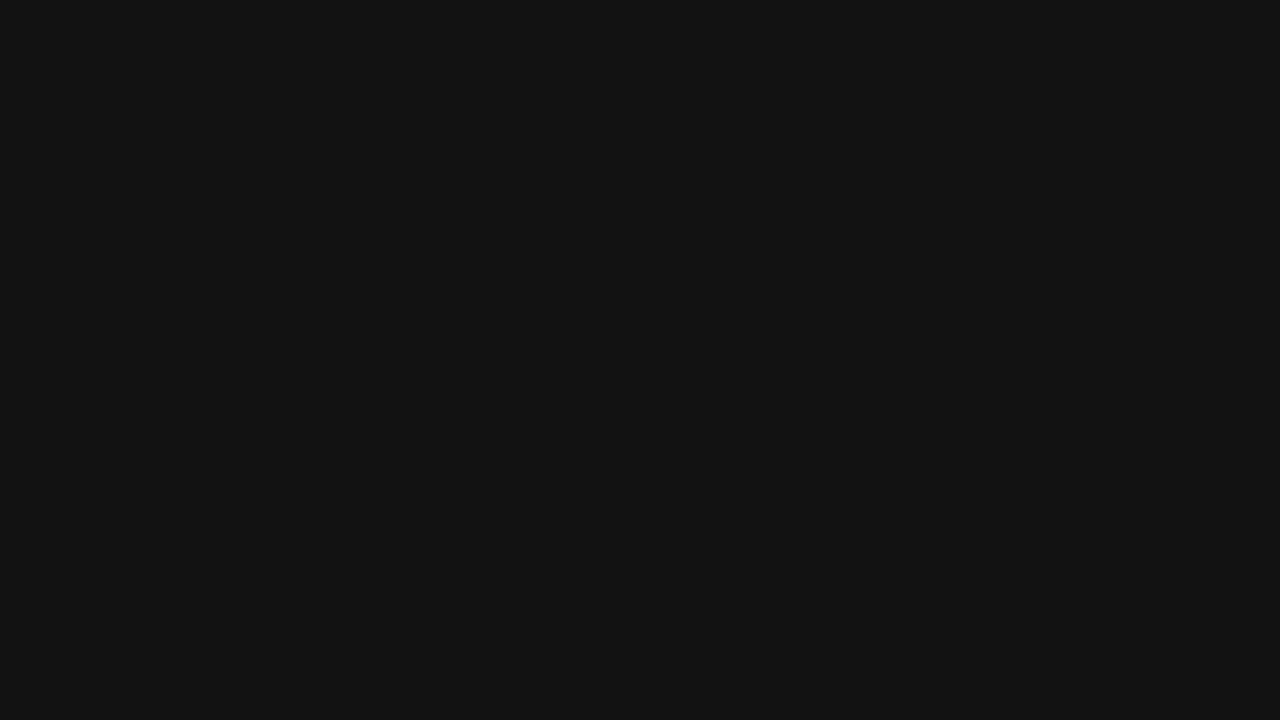

Test completed - primerTest finished
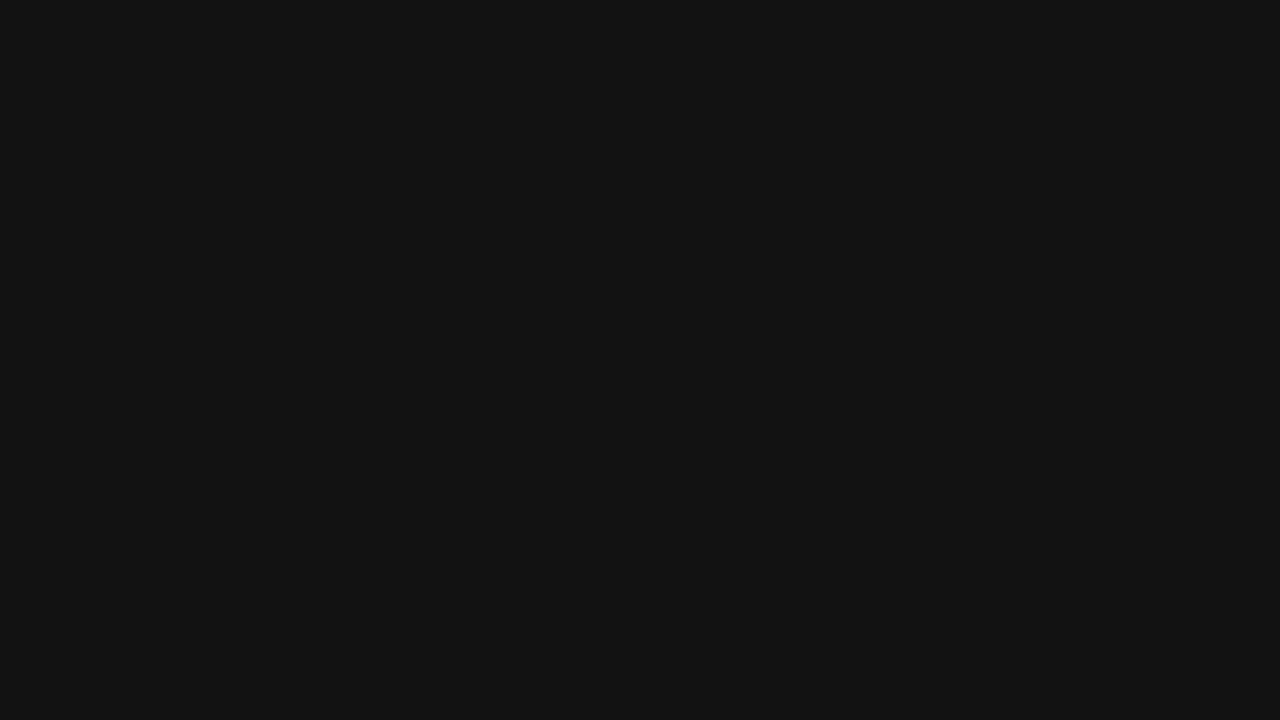

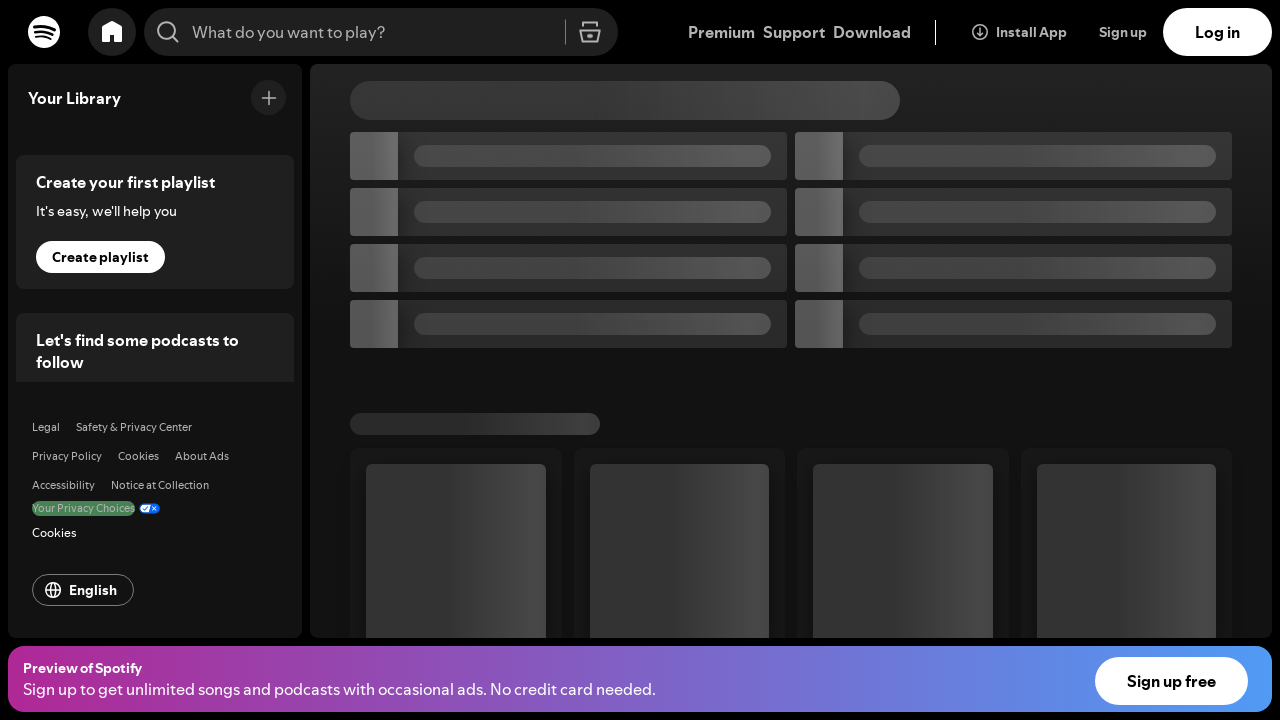